Tests dynamic controls page by finding a checkbox, clicking it to select it, then clicking again to unselect it, verifying the selection state each time.

Starting URL: https://v1.training-support.net/selenium/dynamic-controls

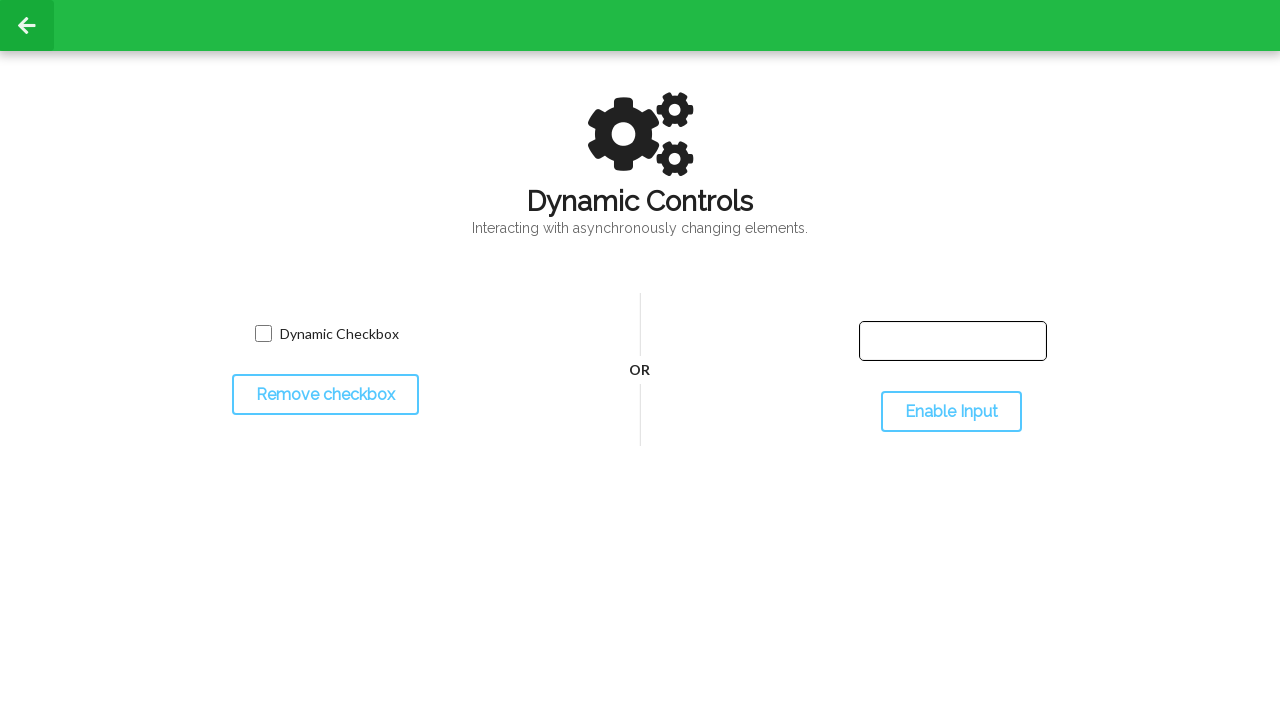

Navigated to dynamic controls page
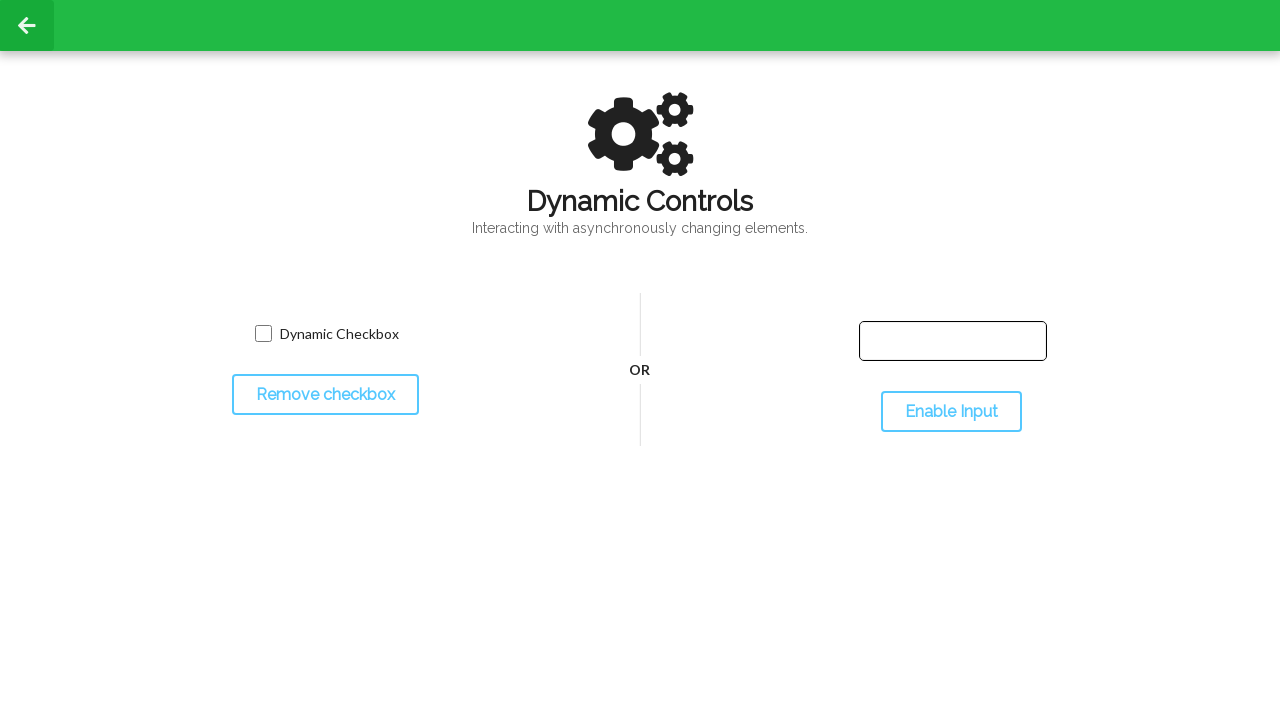

Clicked checkbox to select it at (263, 334) on input.willDisappear
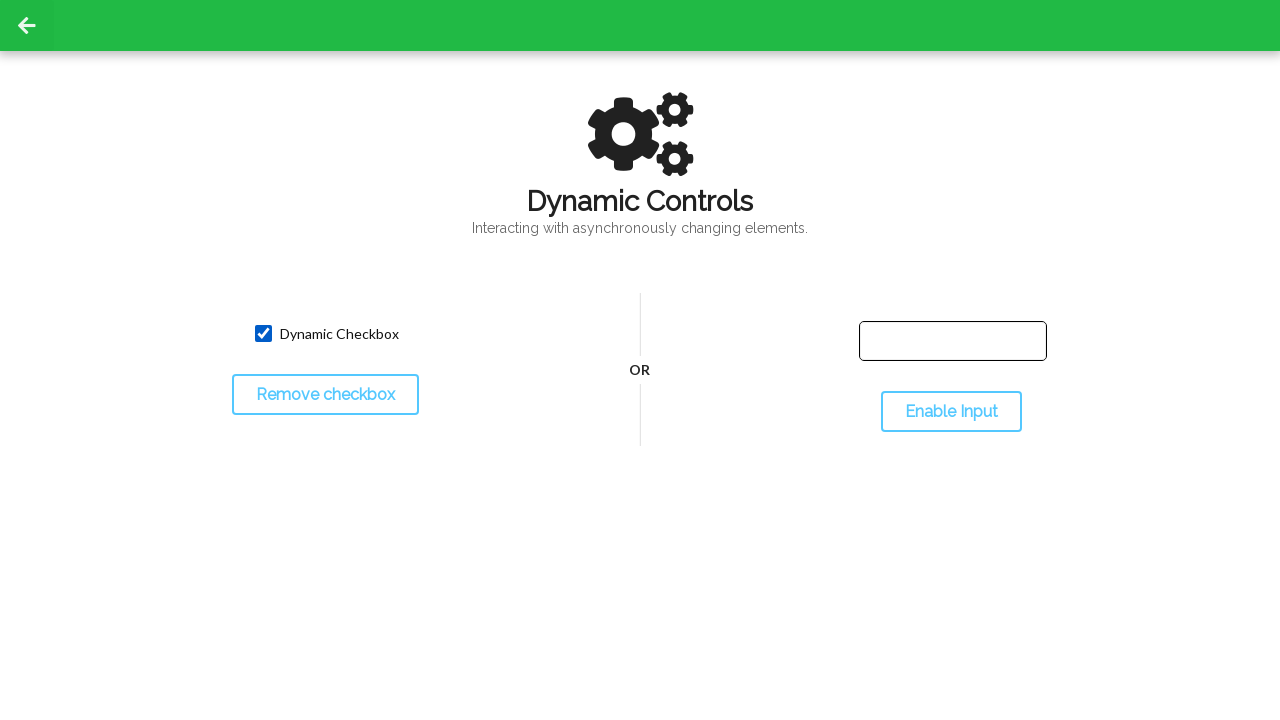

Verified checkbox selection state: True
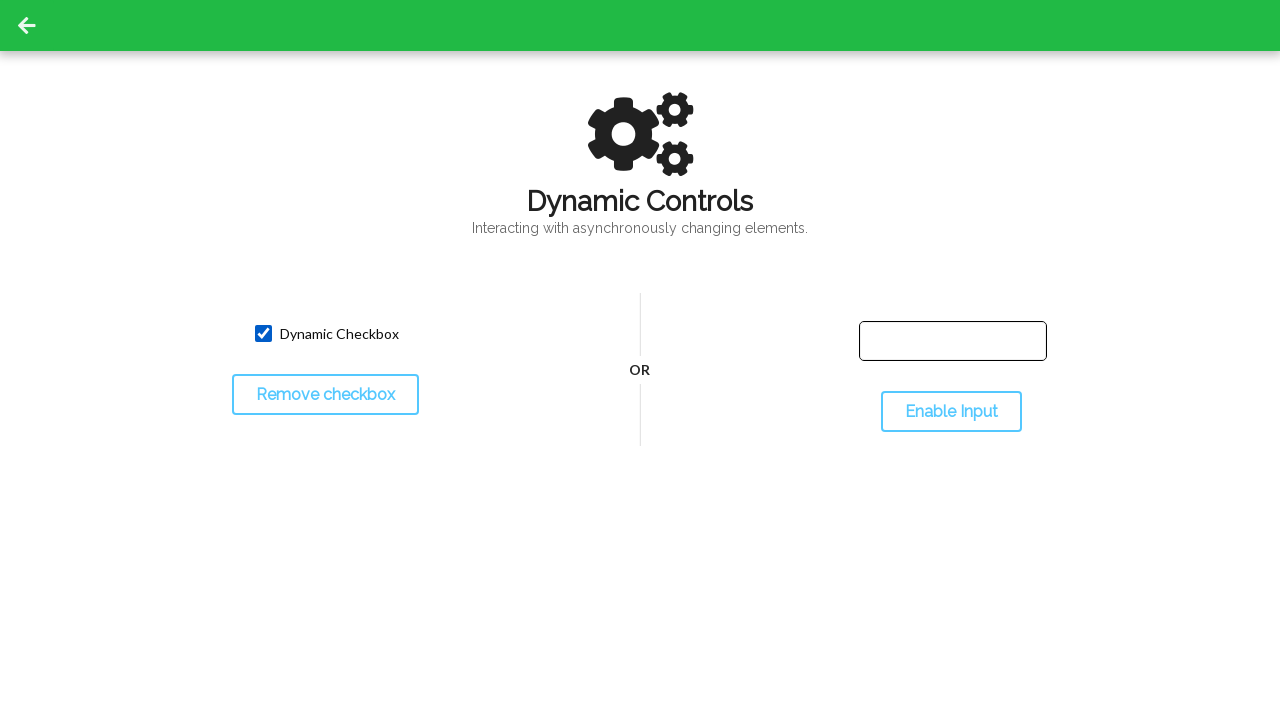

Clicked checkbox to unselect it at (263, 334) on input.willDisappear
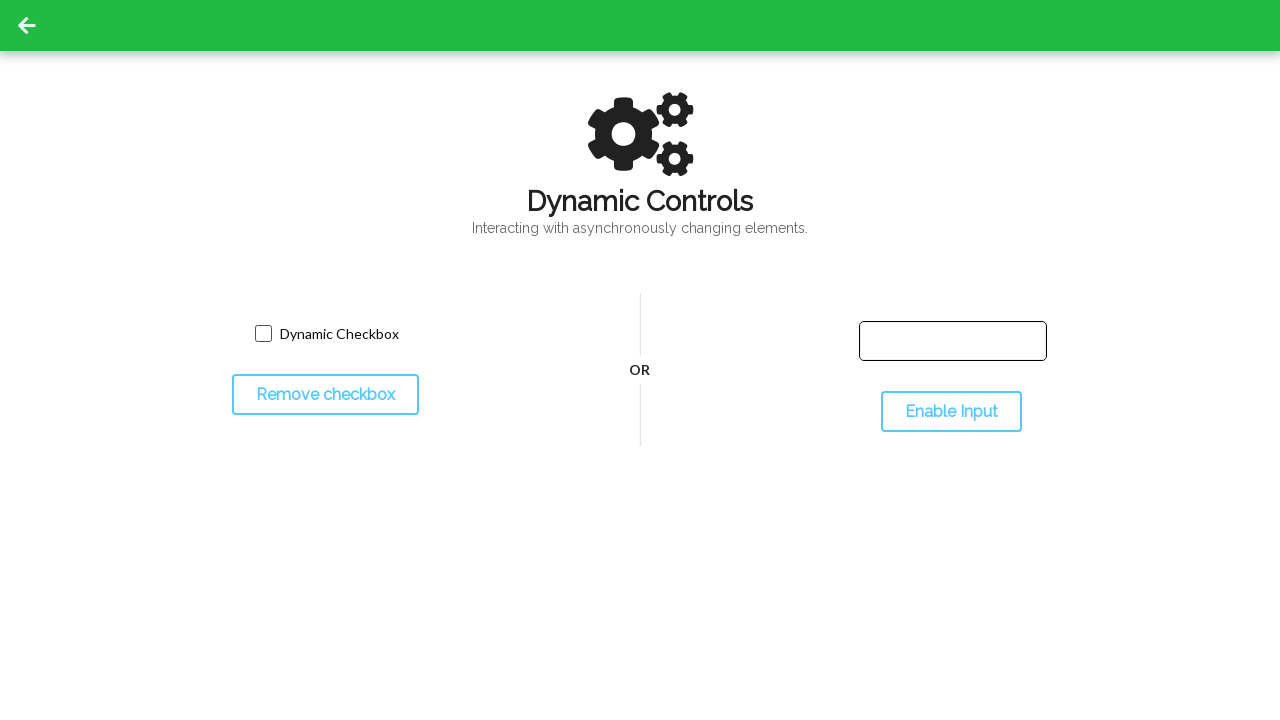

Verified checkbox deselection state: False
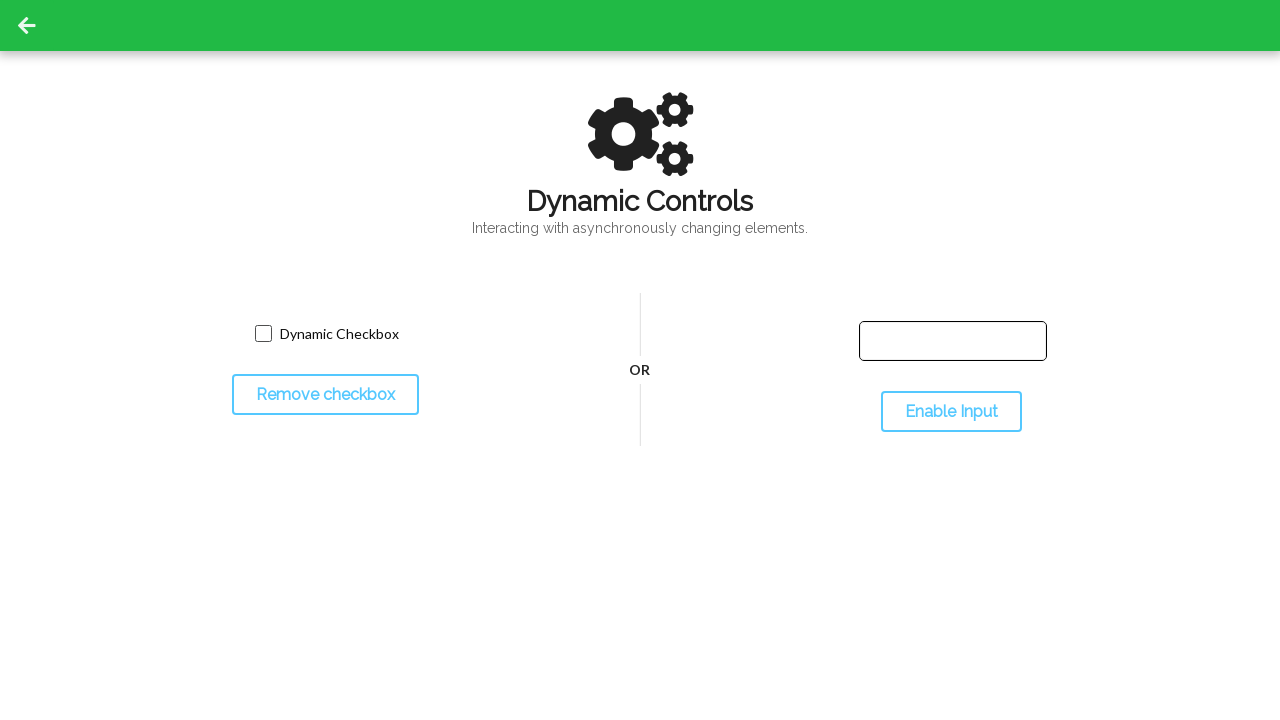

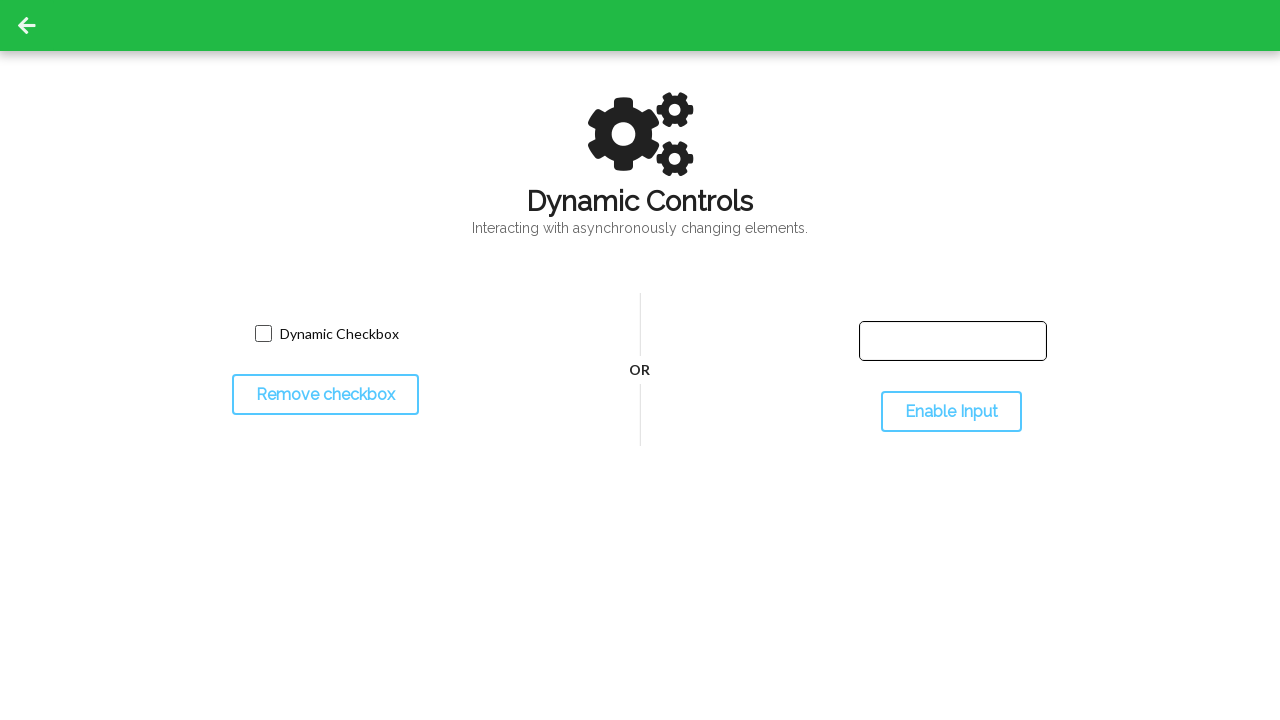